Tests button click functionality on DemoQA Elements page by navigating to Buttons section and clicking the "Click Me" button, then verifying the dynamic message appears

Starting URL: https://demoqa.com/elements

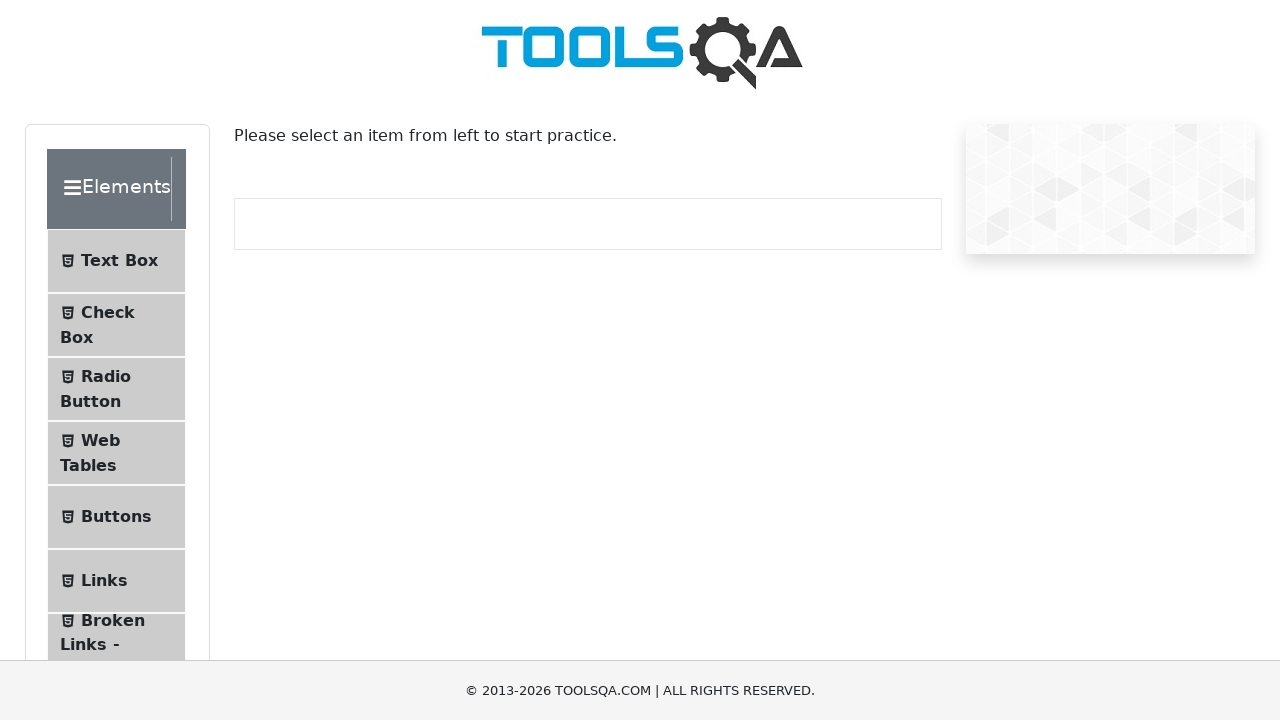

Clicked on Buttons menu item in the sidebar at (116, 517) on #item-4
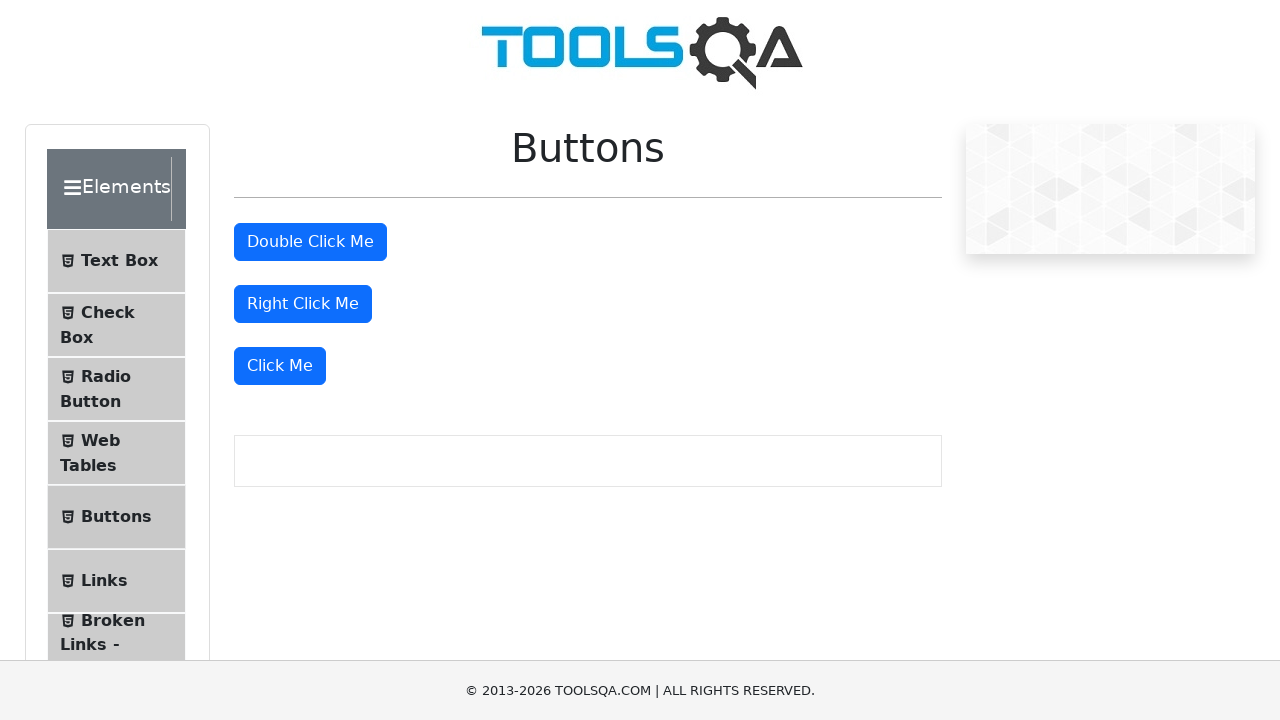

Clicked the Click Me button at (280, 366) on xpath=//*[text()='Click Me']
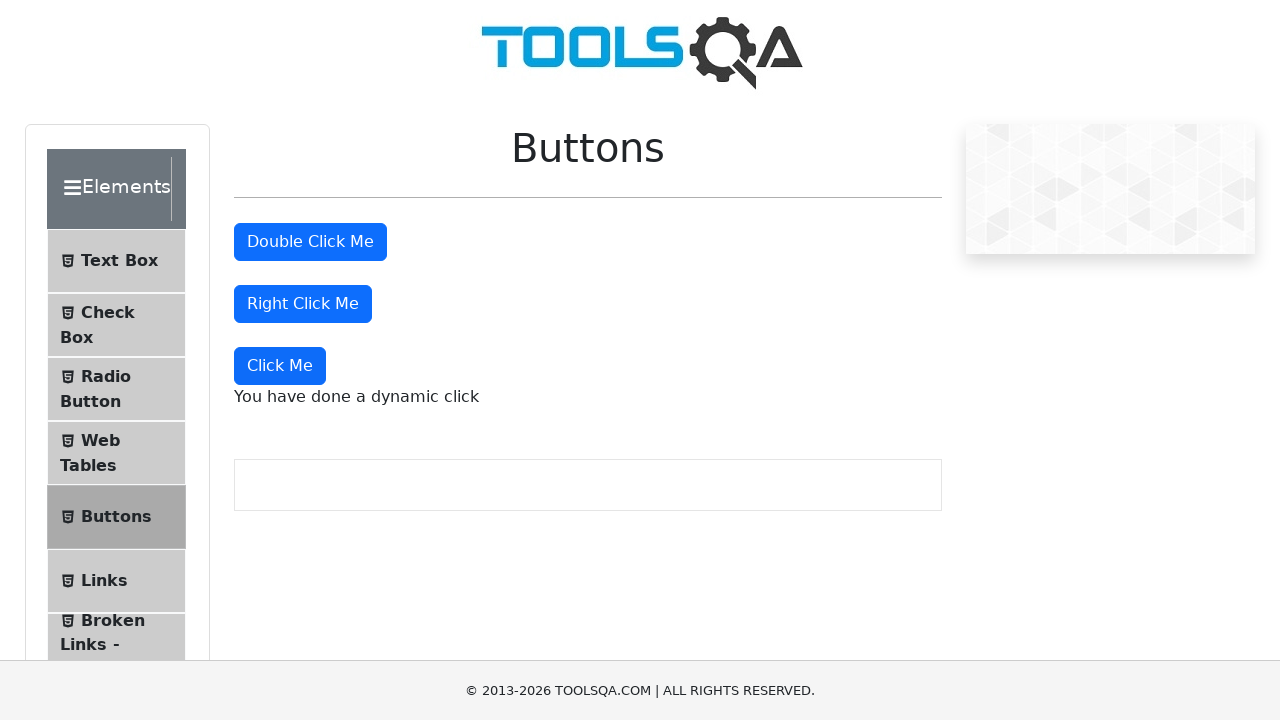

Dynamic click message appeared on the page
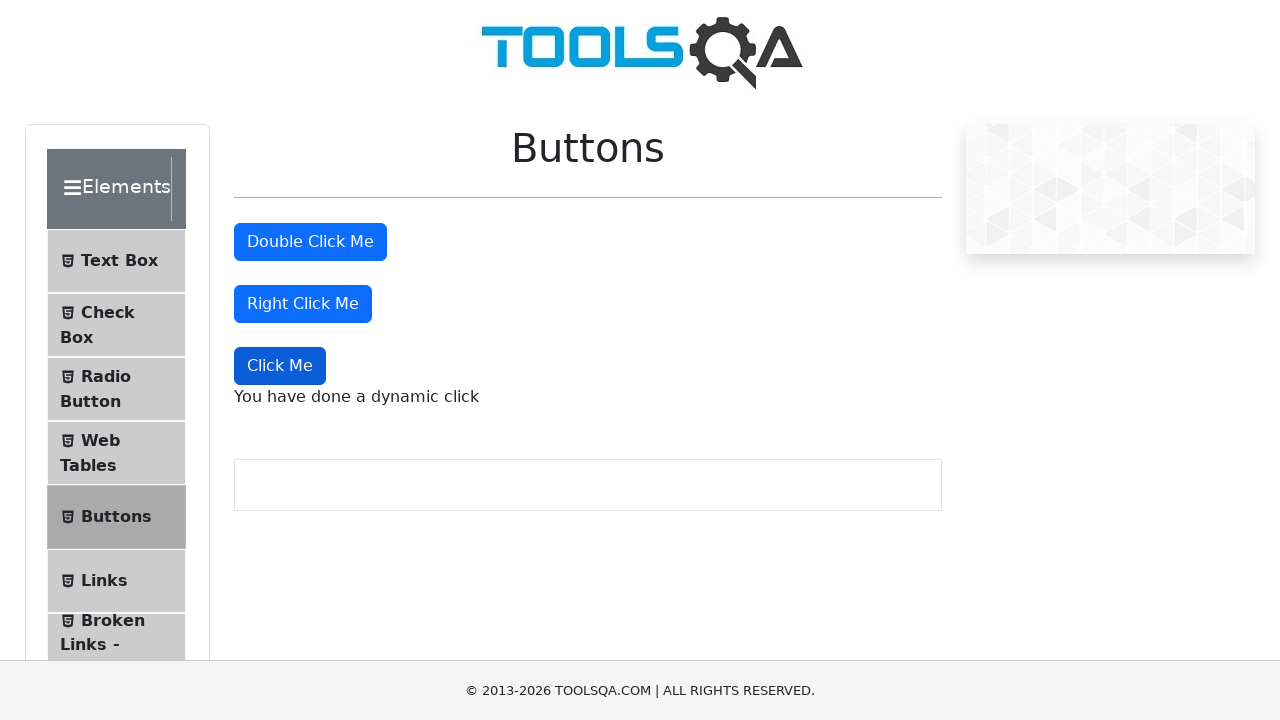

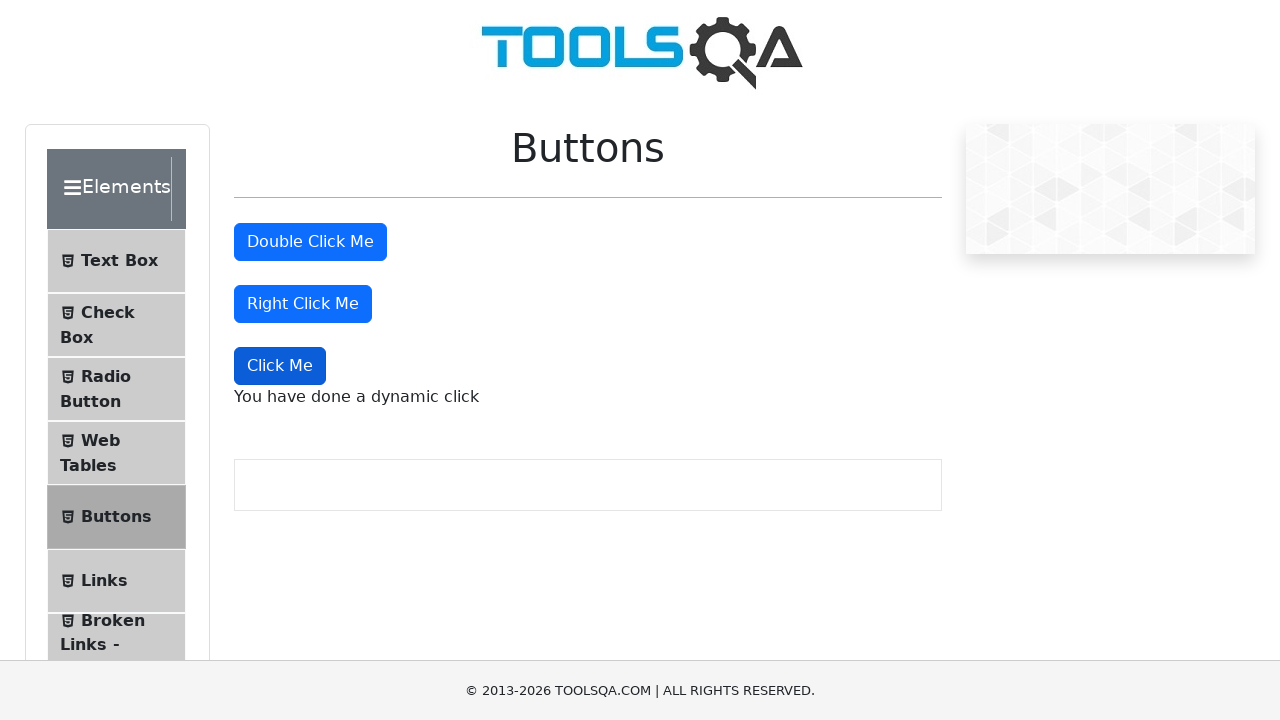